Tests table content by locating a specific row and verifying cell content

Starting URL: https://rahulshettyacademy.com/AutomationPractice/

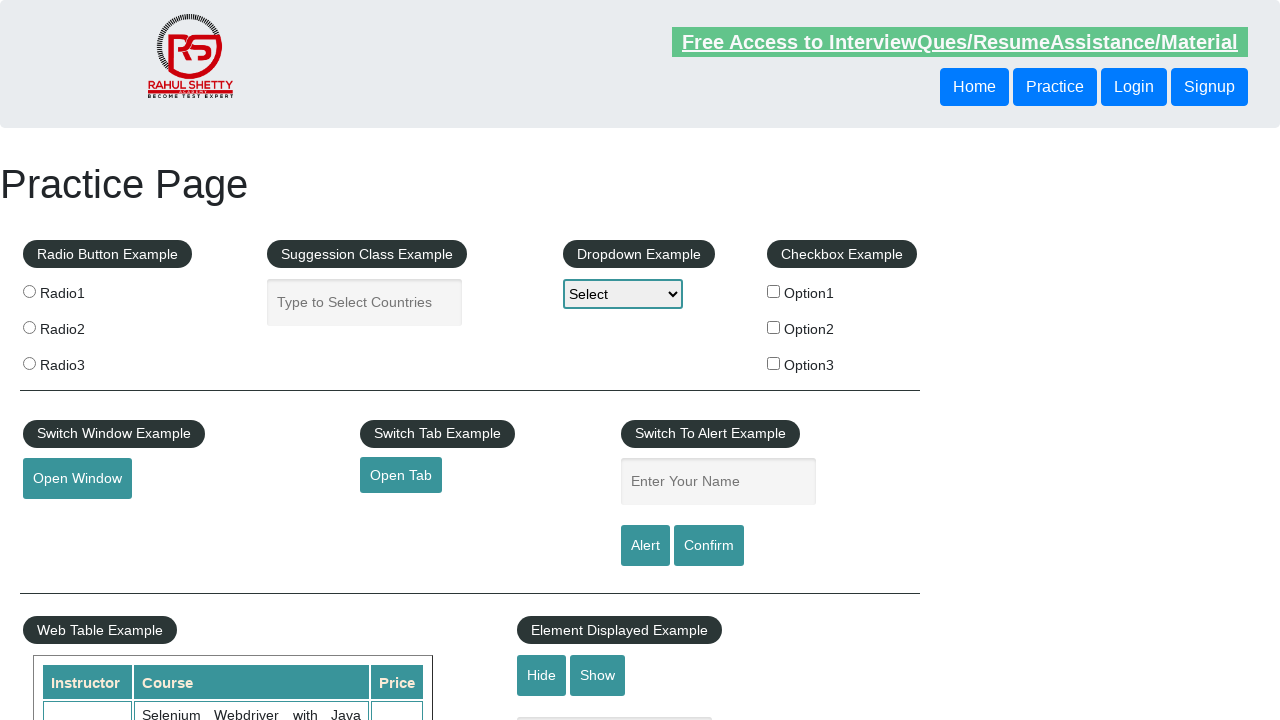

Waited for table body to load
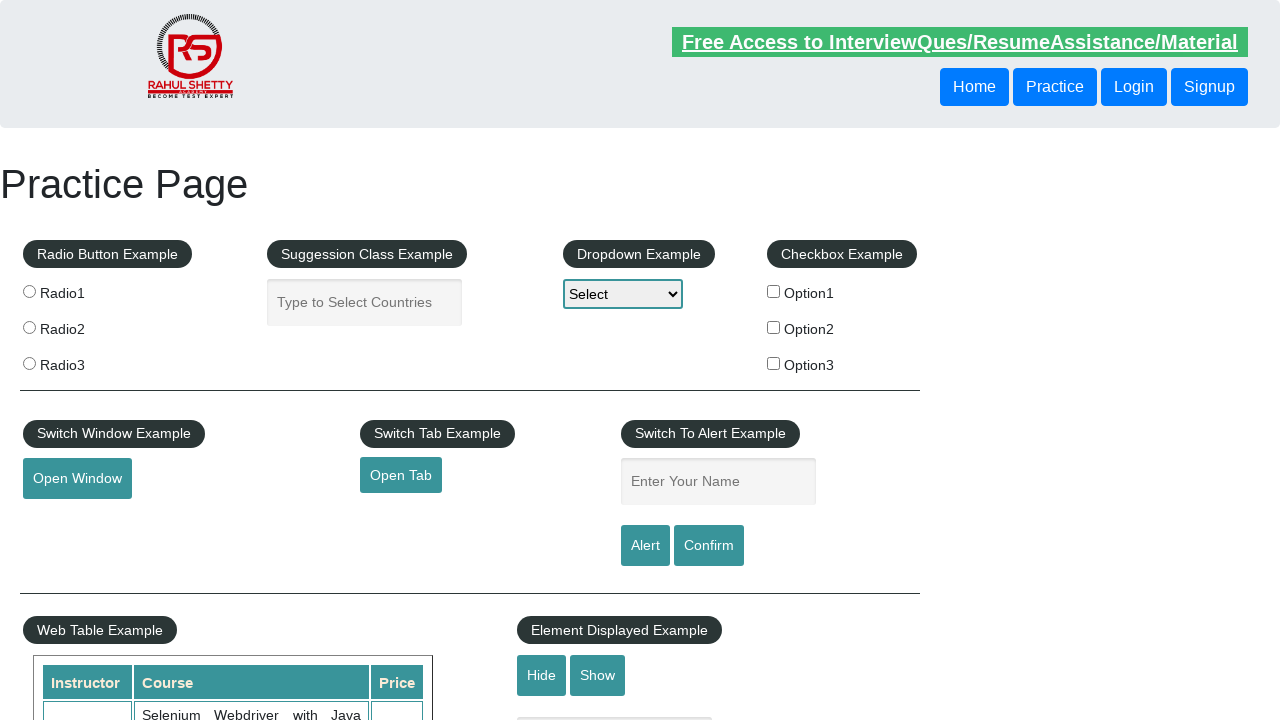

Located table row containing 'Master Selenium Automation in simple Python Language'
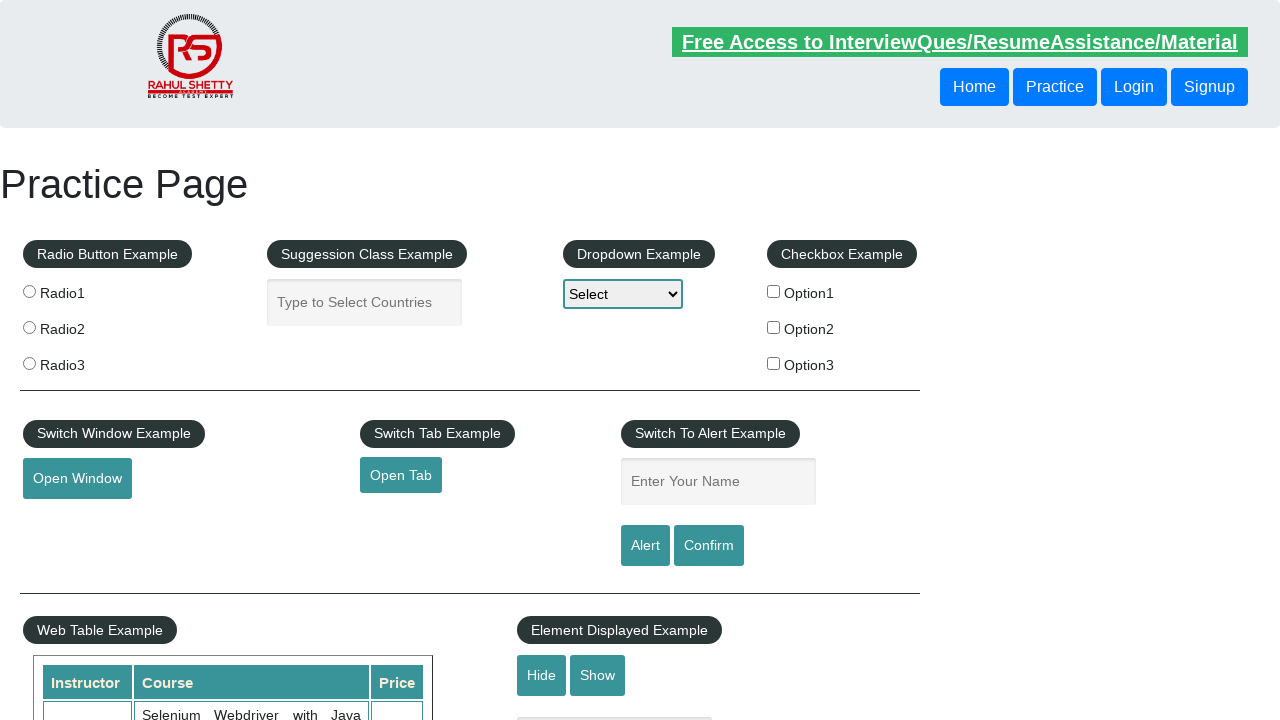

Located the third cell in the filtered table row
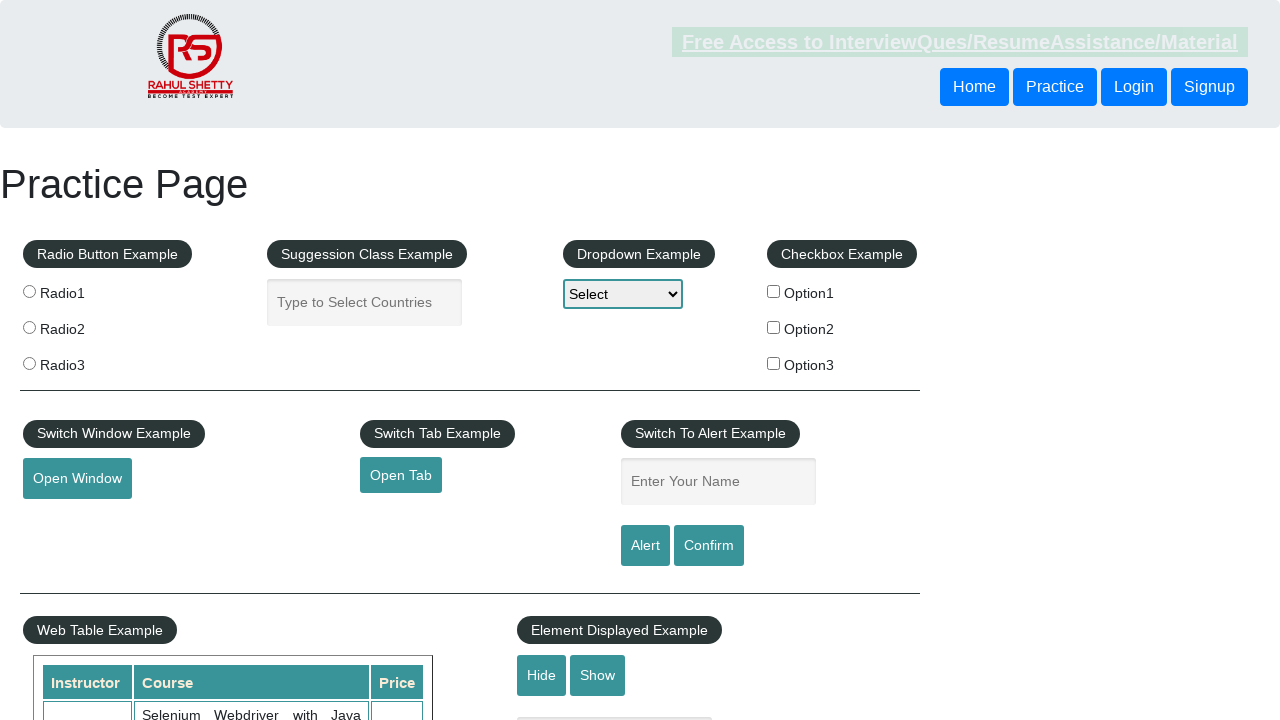

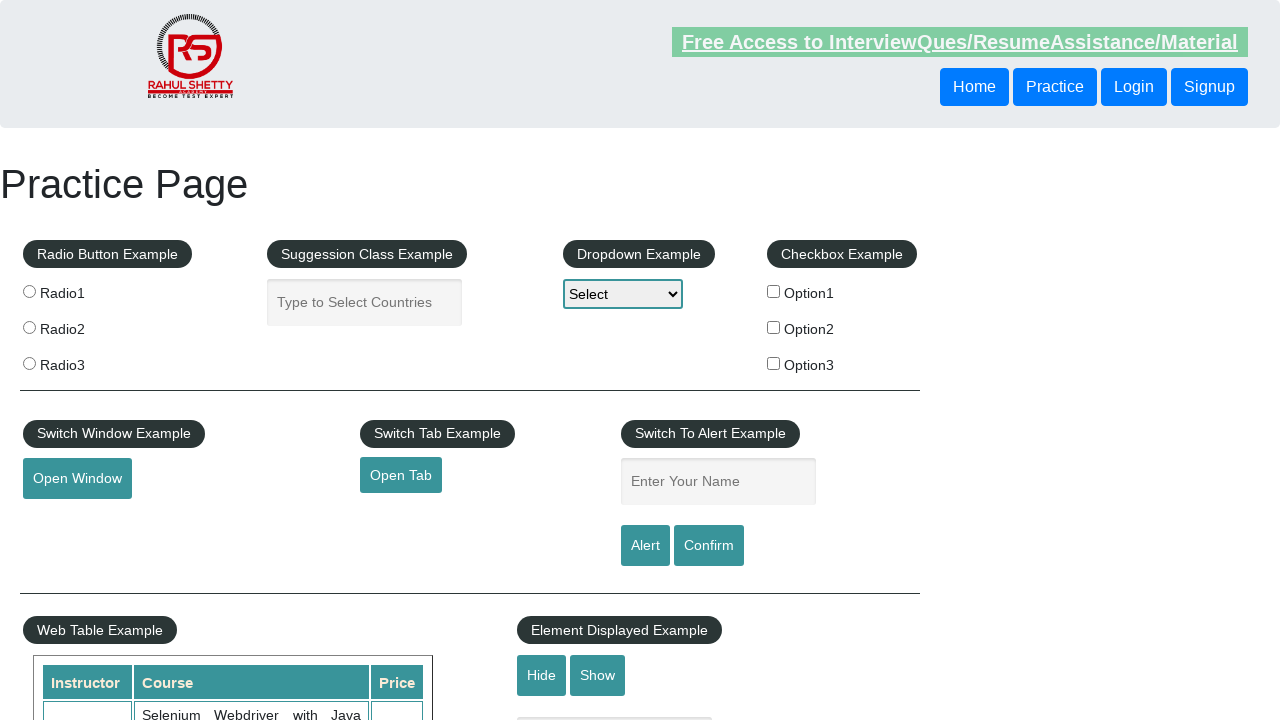